Tests JavaScript alert handling by clicking a confirm button, interacting with the resulting alert dialog - accepting it, dismissing it, and sending text to it.

Starting URL: https://rahulshettyacademy.com/AutomationPractice/

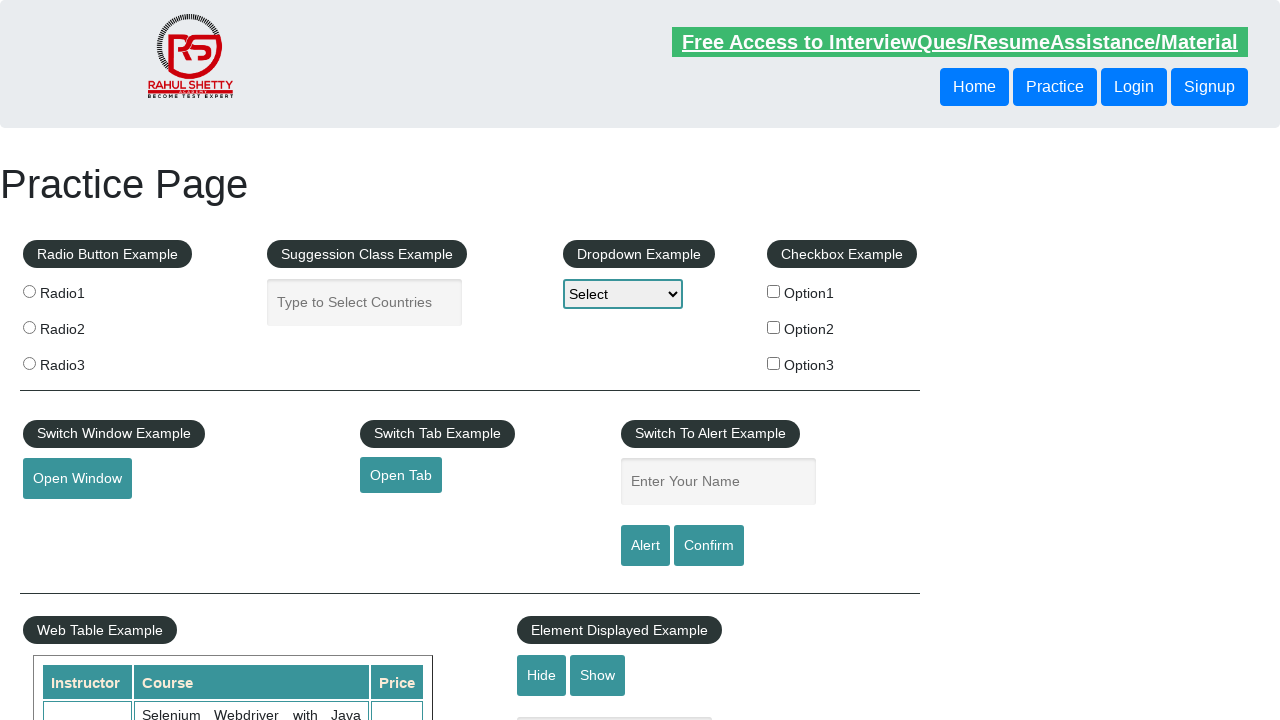

Clicked confirm button to trigger alert at (709, 546) on input#confirmbtn
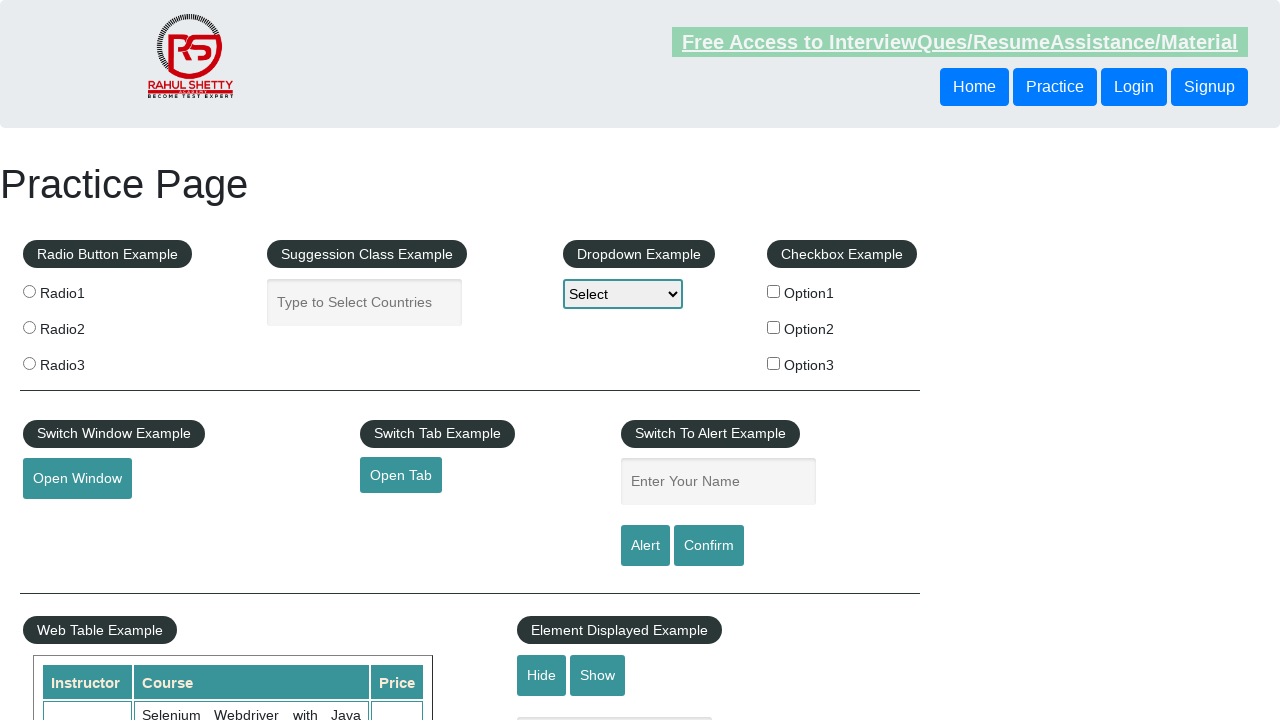

Set up dialog handler to accept dialogs
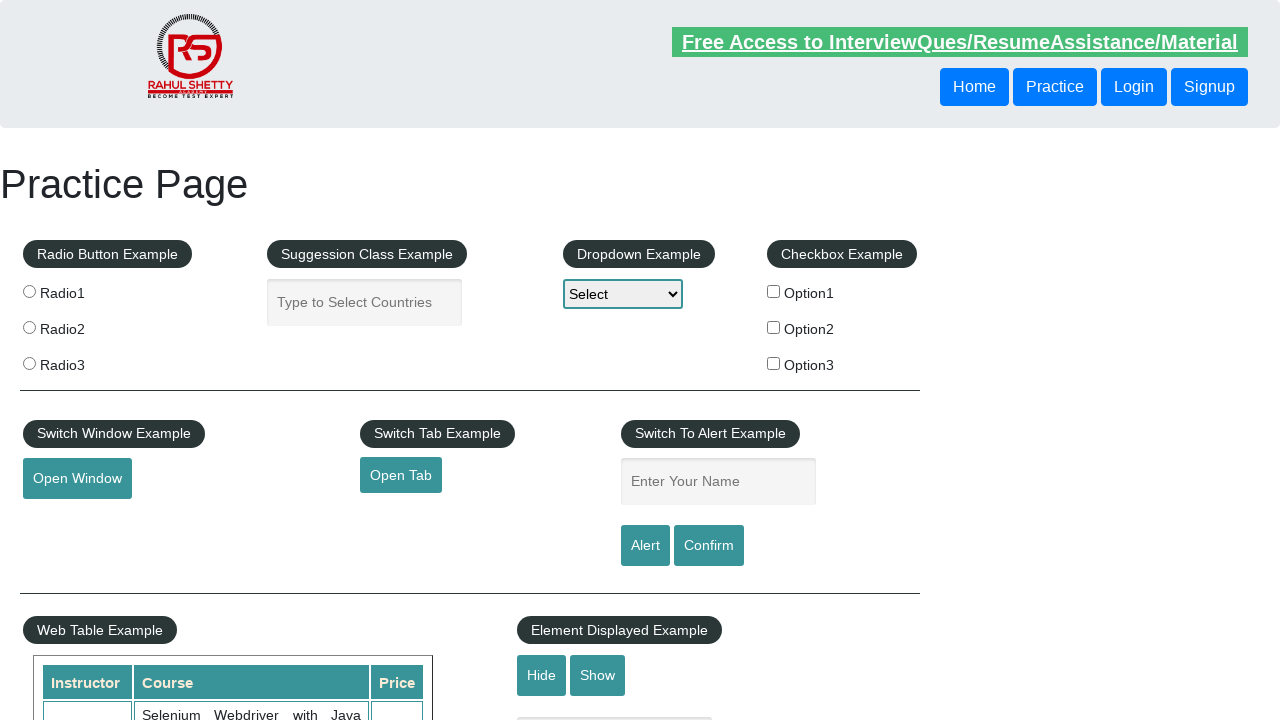

Clicked confirm button and accepted resulting dialog at (709, 546) on input#confirmbtn
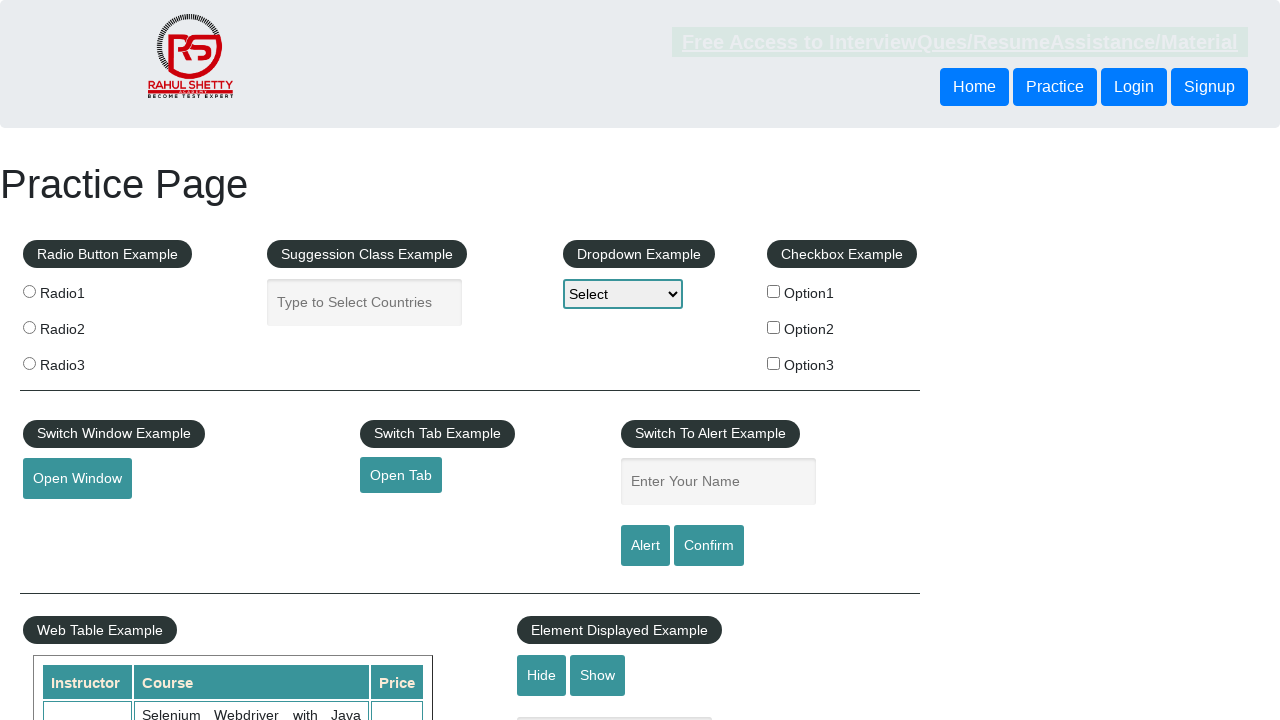

Set up dialog handler to dismiss dialogs
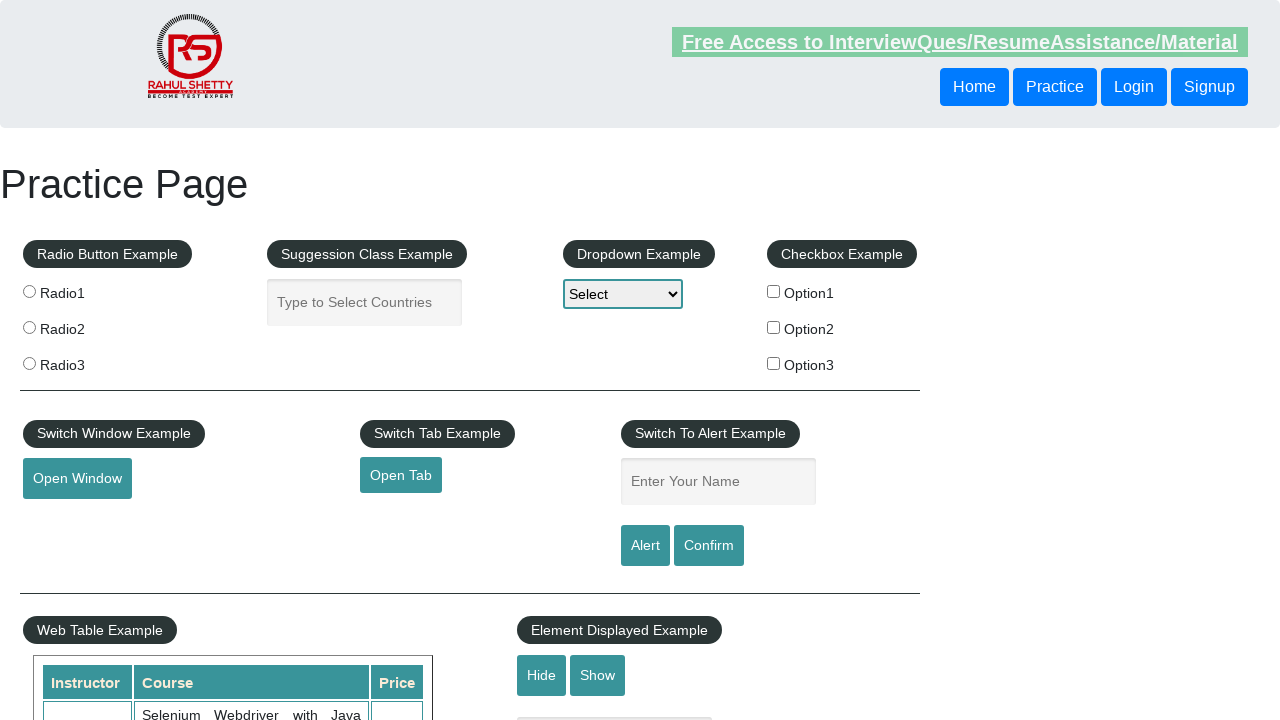

Clicked confirm button and dismissed resulting dialog at (709, 546) on input#confirmbtn
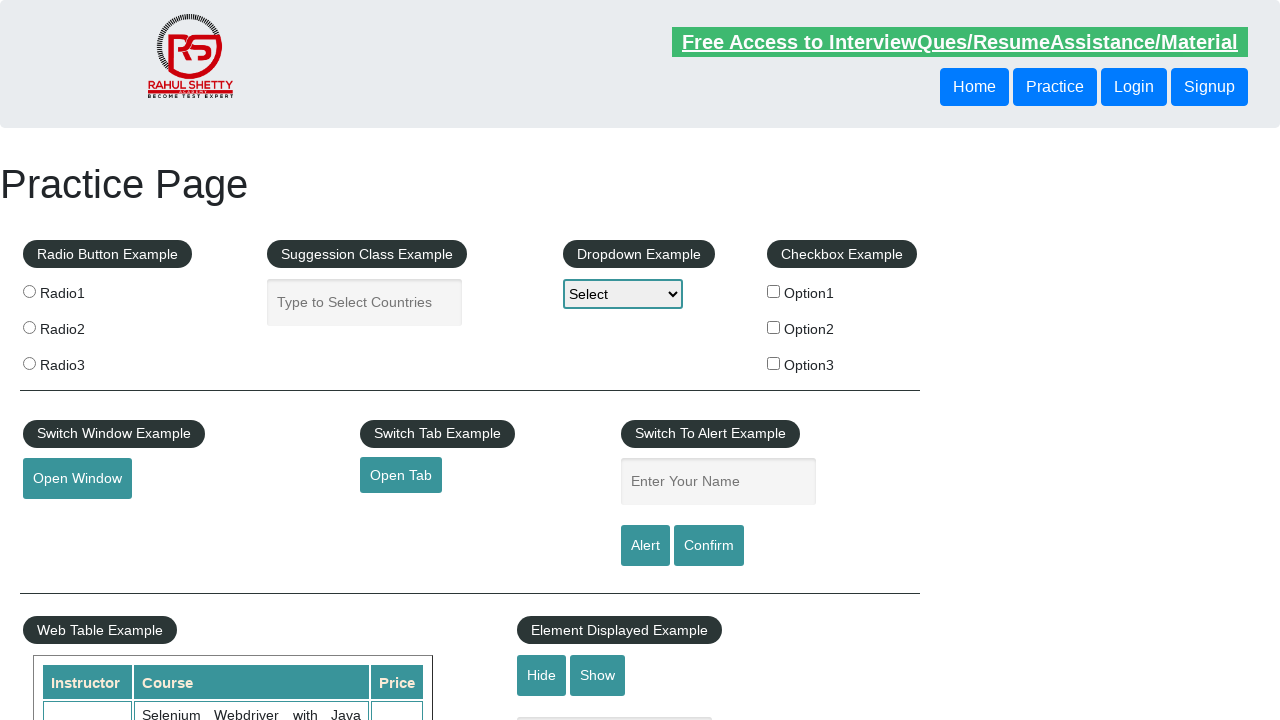

Set up dialog handler to accept prompts with text input
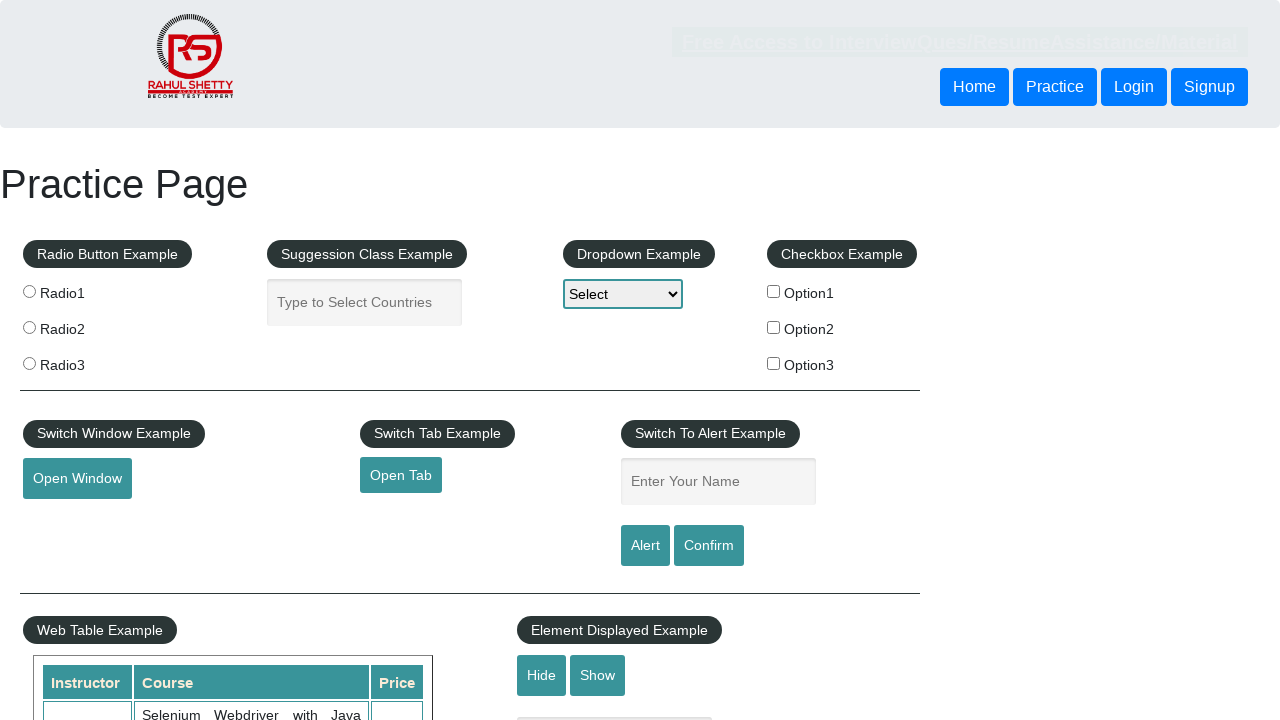

Clicked confirm button and submitted 'test' to prompt dialog at (709, 546) on input#confirmbtn
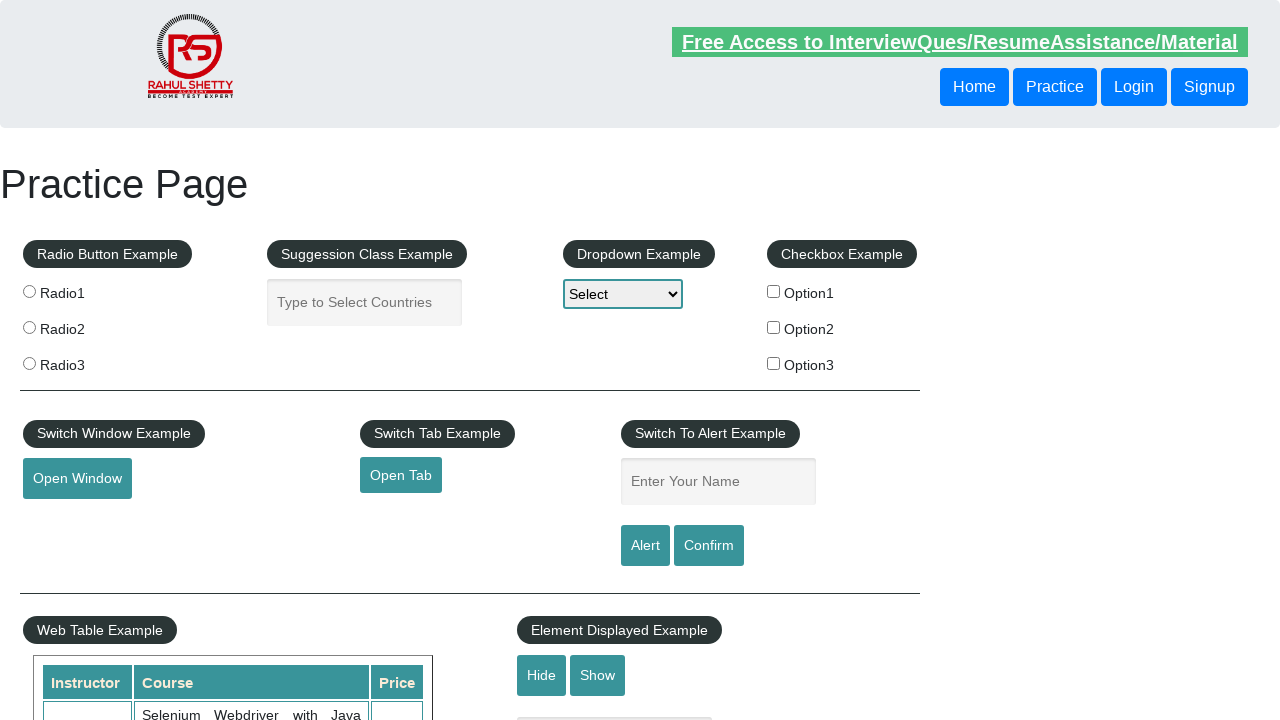

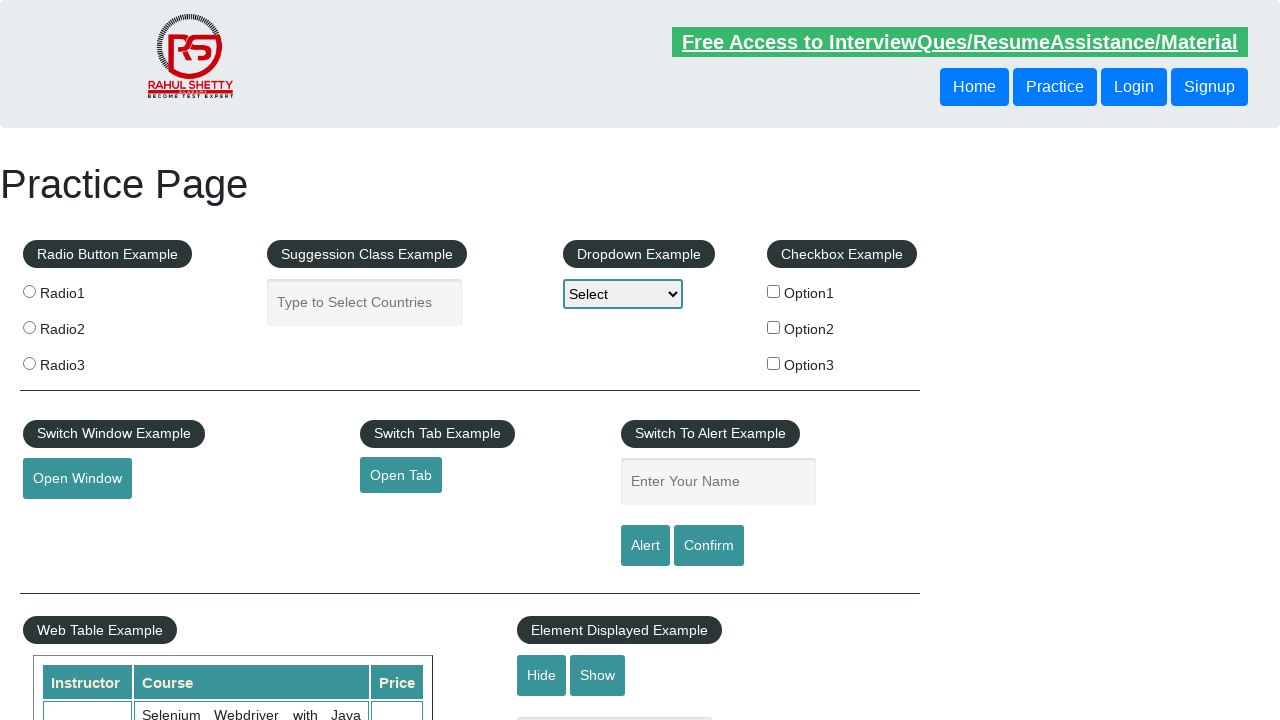